Tests JavaScript alert handling by interacting with three types of alerts: a simple alert (accept), a confirmation alert (accept), and a prompt alert (enter text and accept).

Starting URL: https://letcode.in/alert

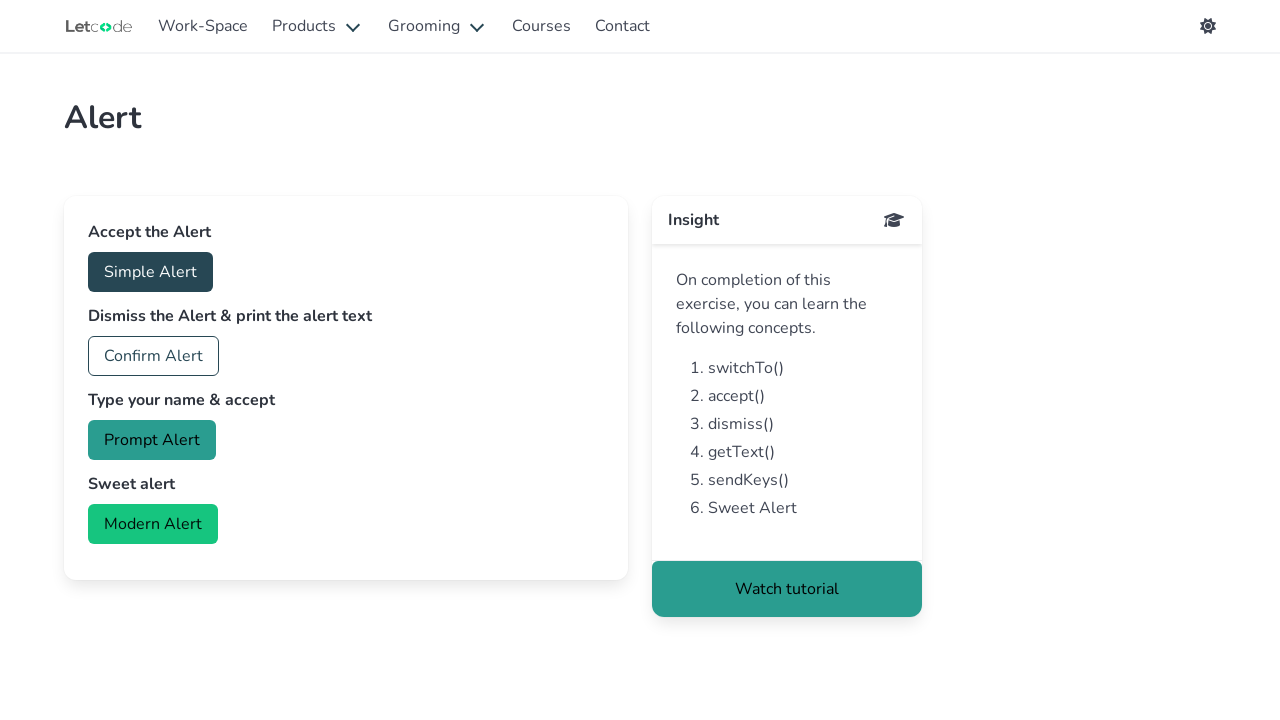

Clicked button to trigger simple alert at (150, 272) on #accept
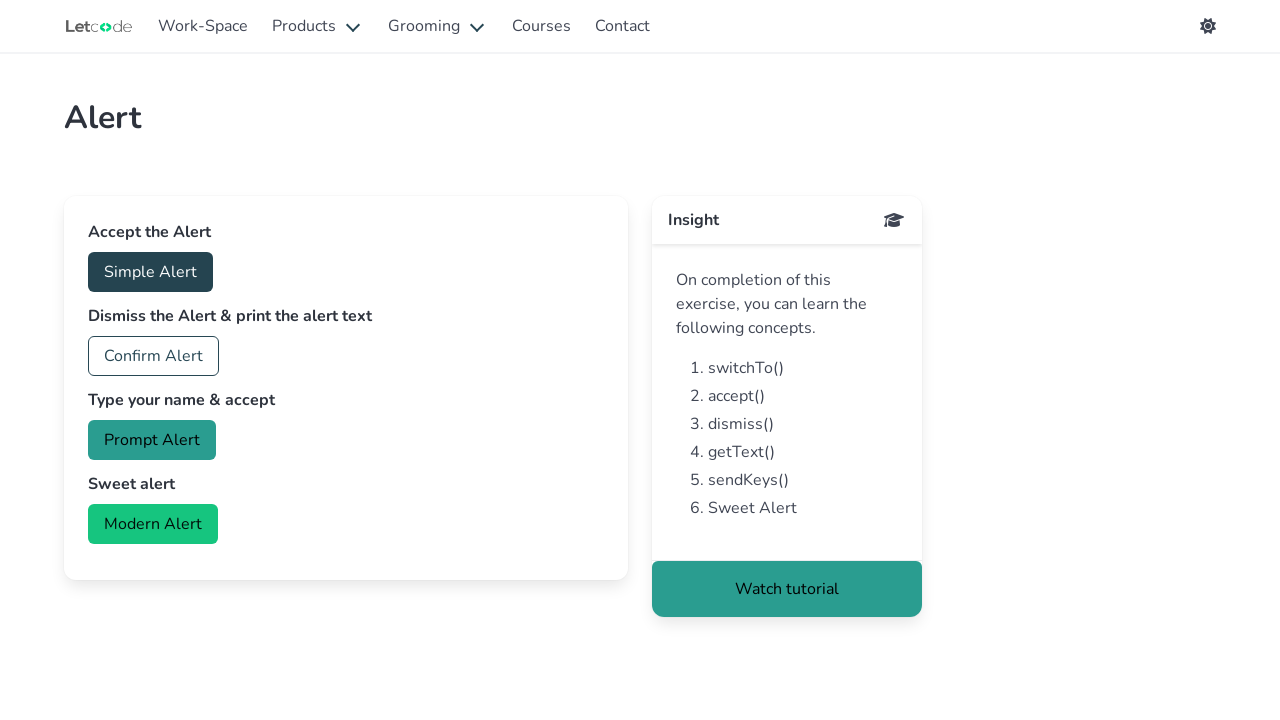

Set up dialog handler to accept simple alert
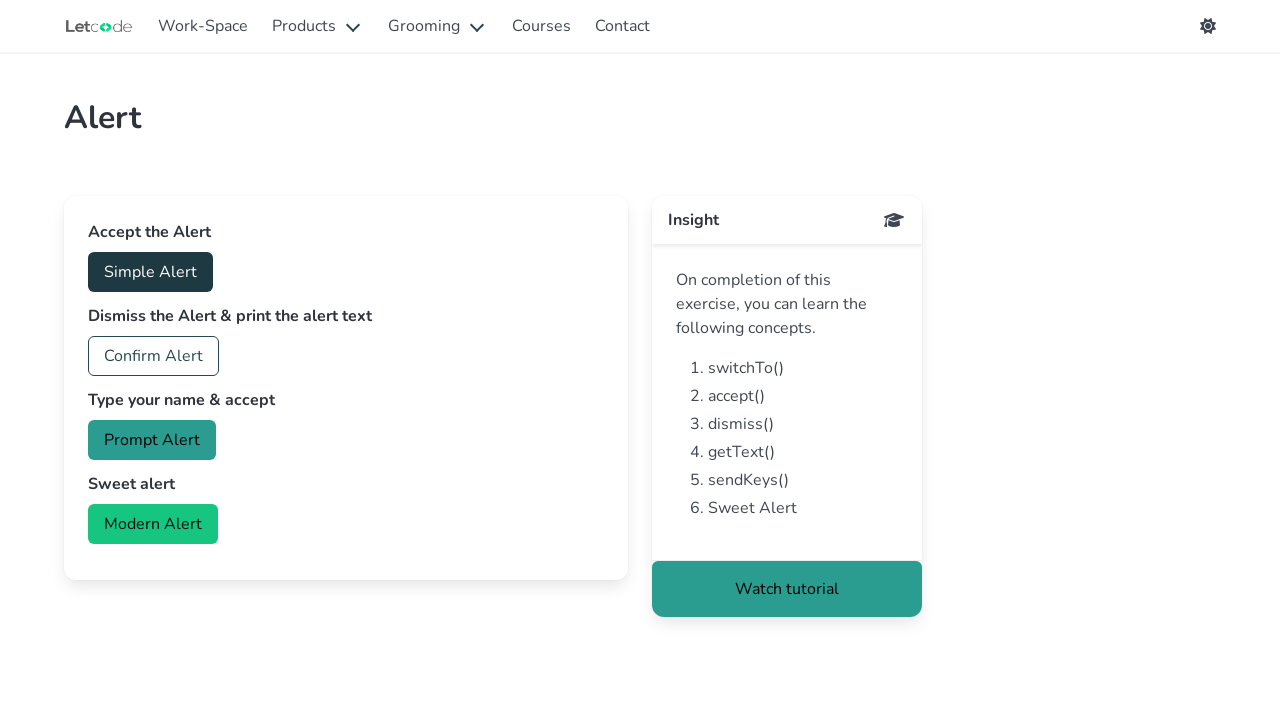

Waited 500ms for simple alert handling
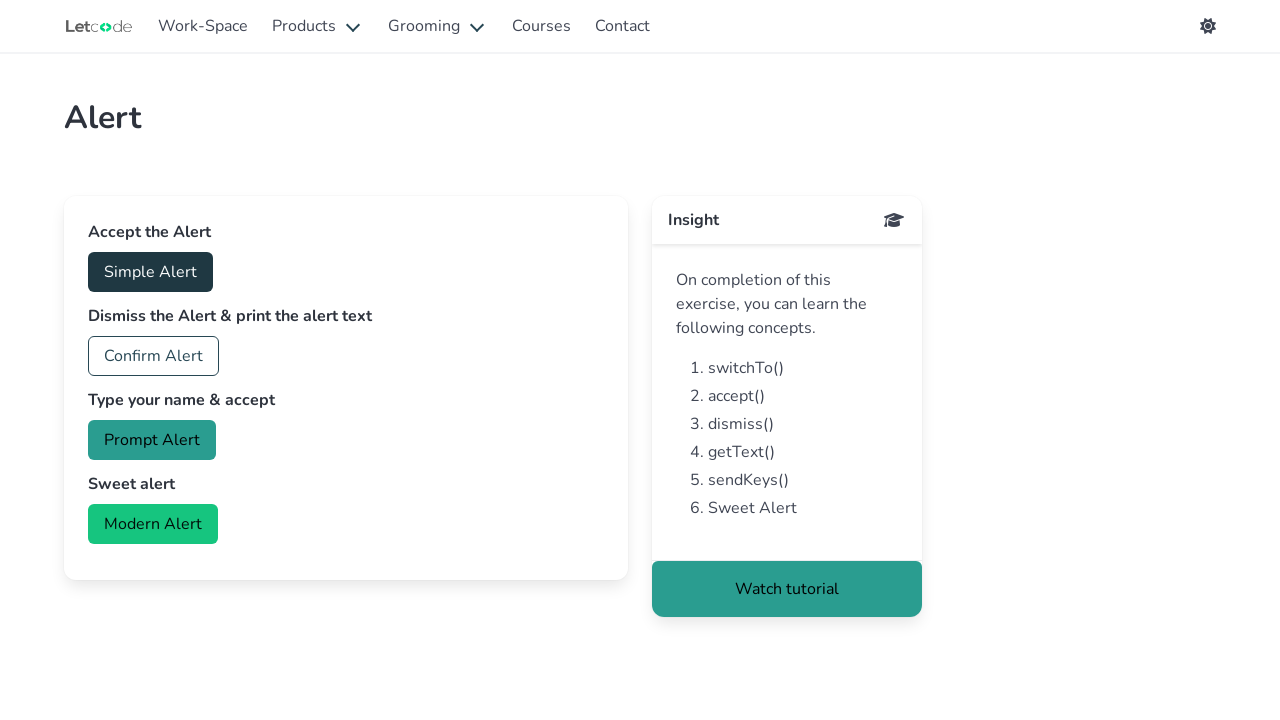

Set up dialog handler to accept confirmation alert
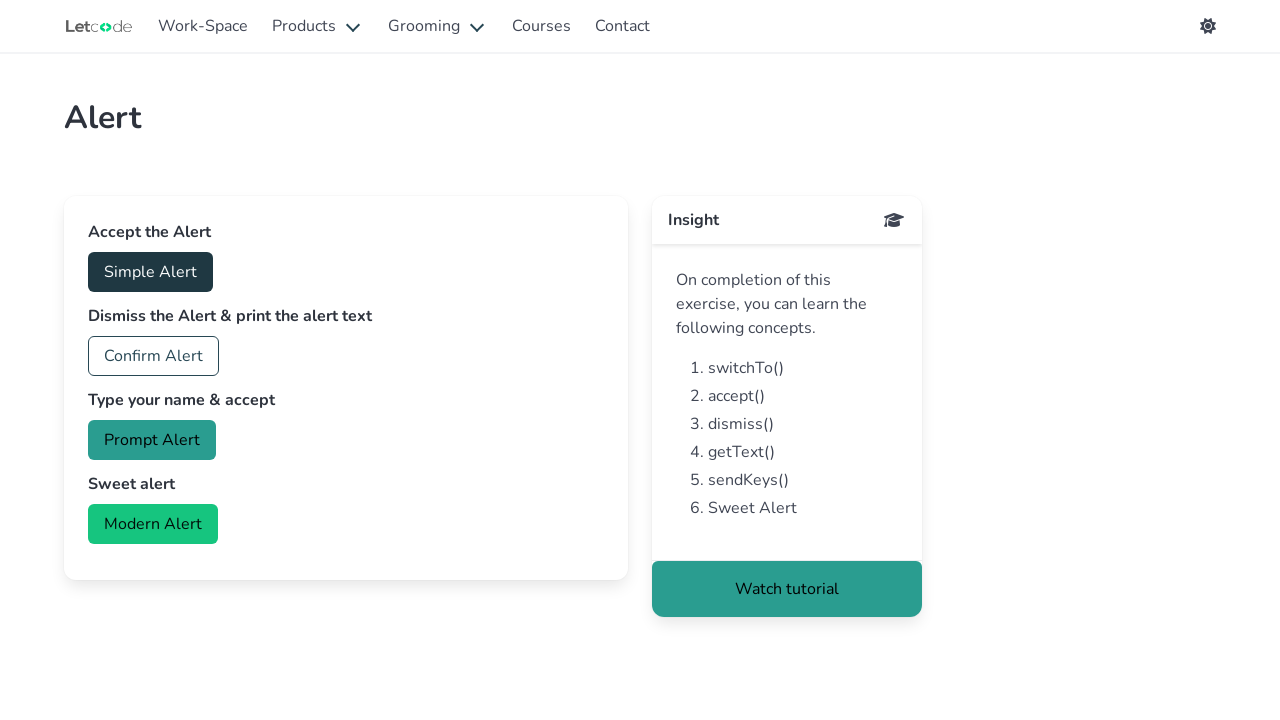

Clicked button to trigger confirmation alert at (154, 356) on #confirm
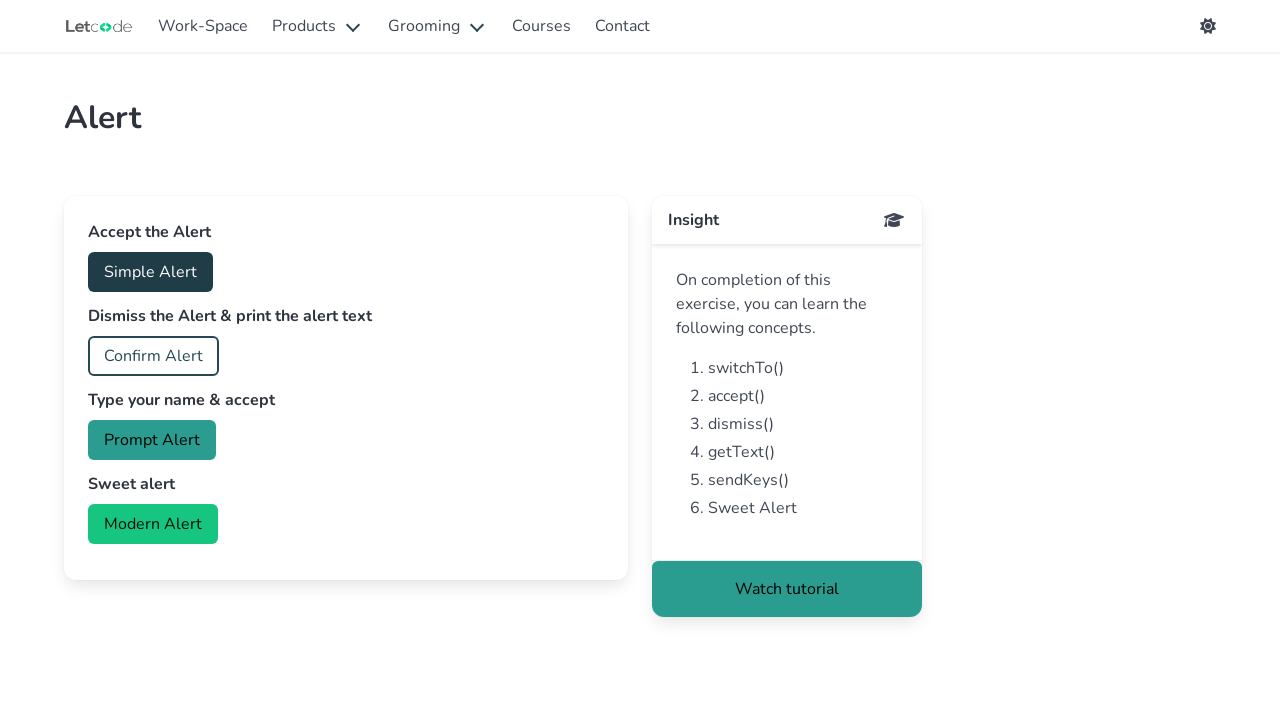

Waited 500ms for confirmation alert handling
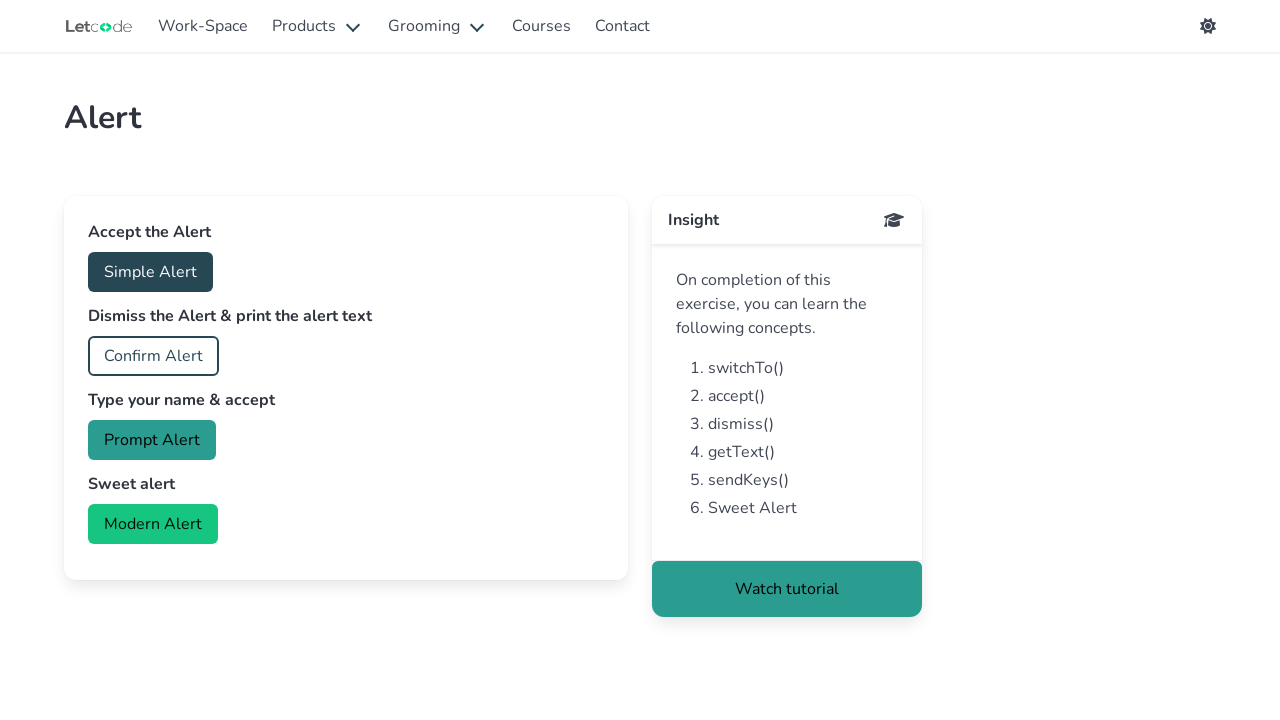

Removed previous dialog handler
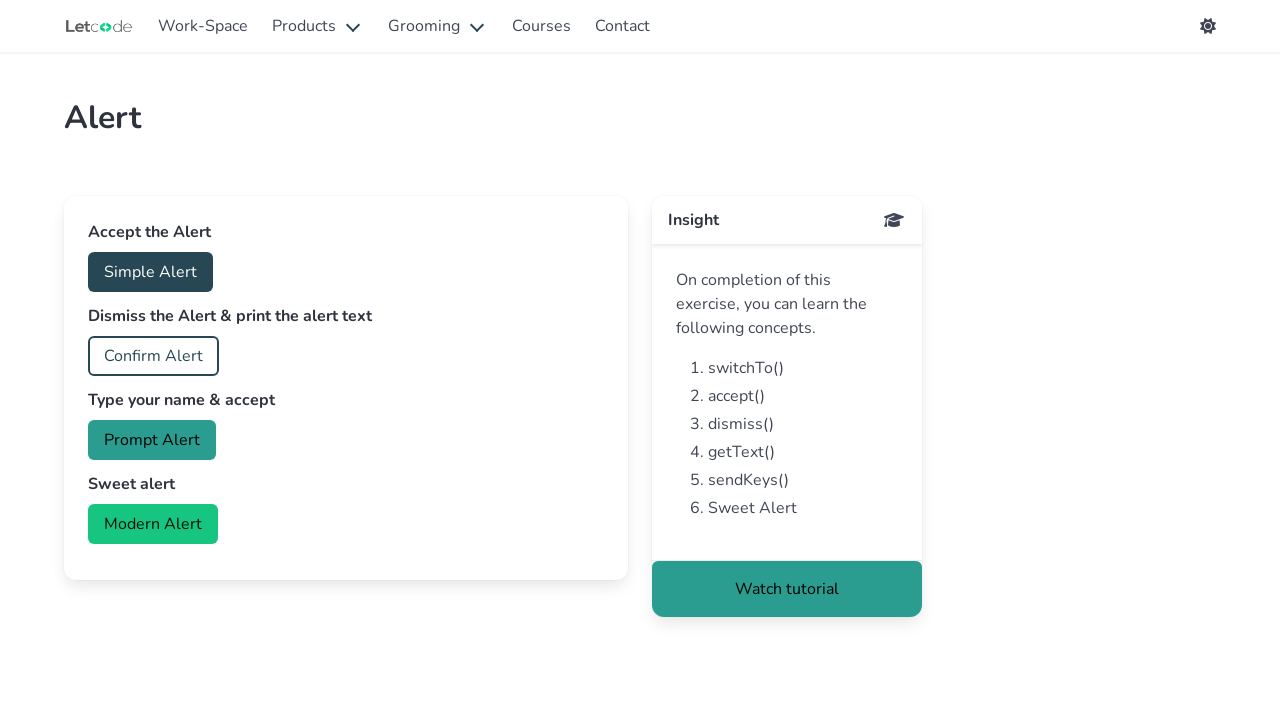

Set up dialog handler to accept prompt alert with text 'Samantha'
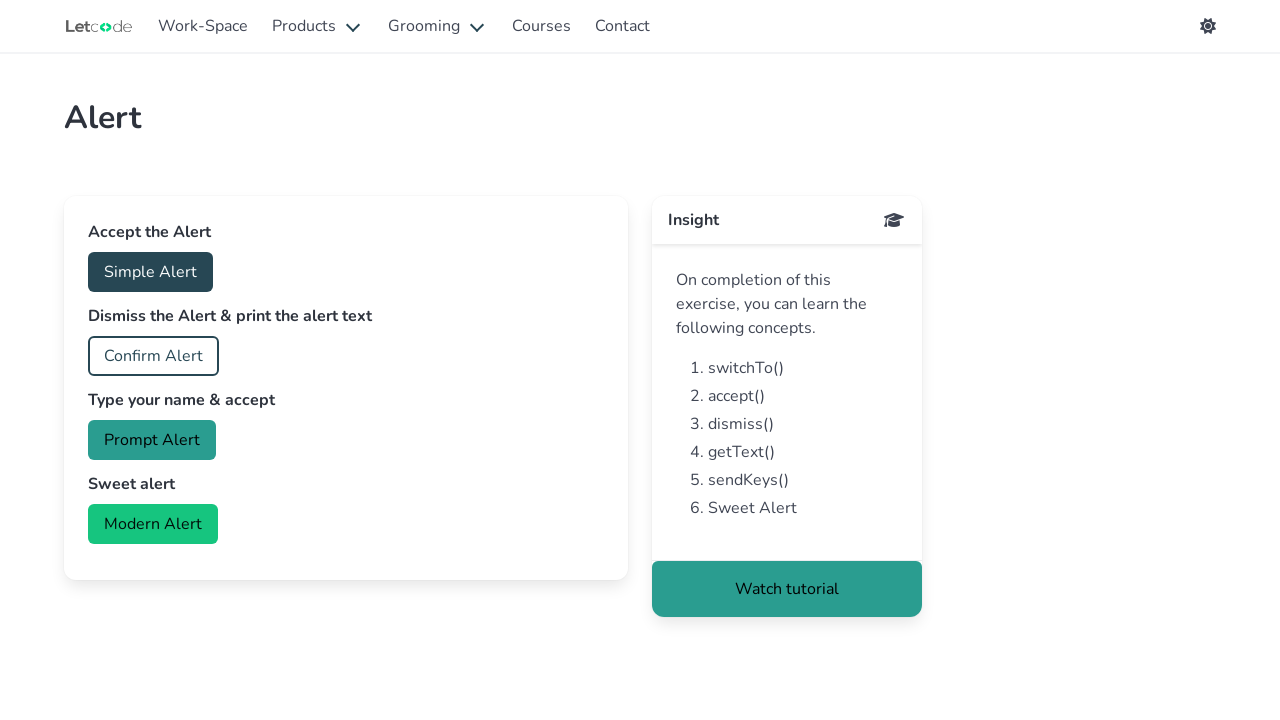

Clicked button to trigger prompt alert at (152, 440) on #prompt
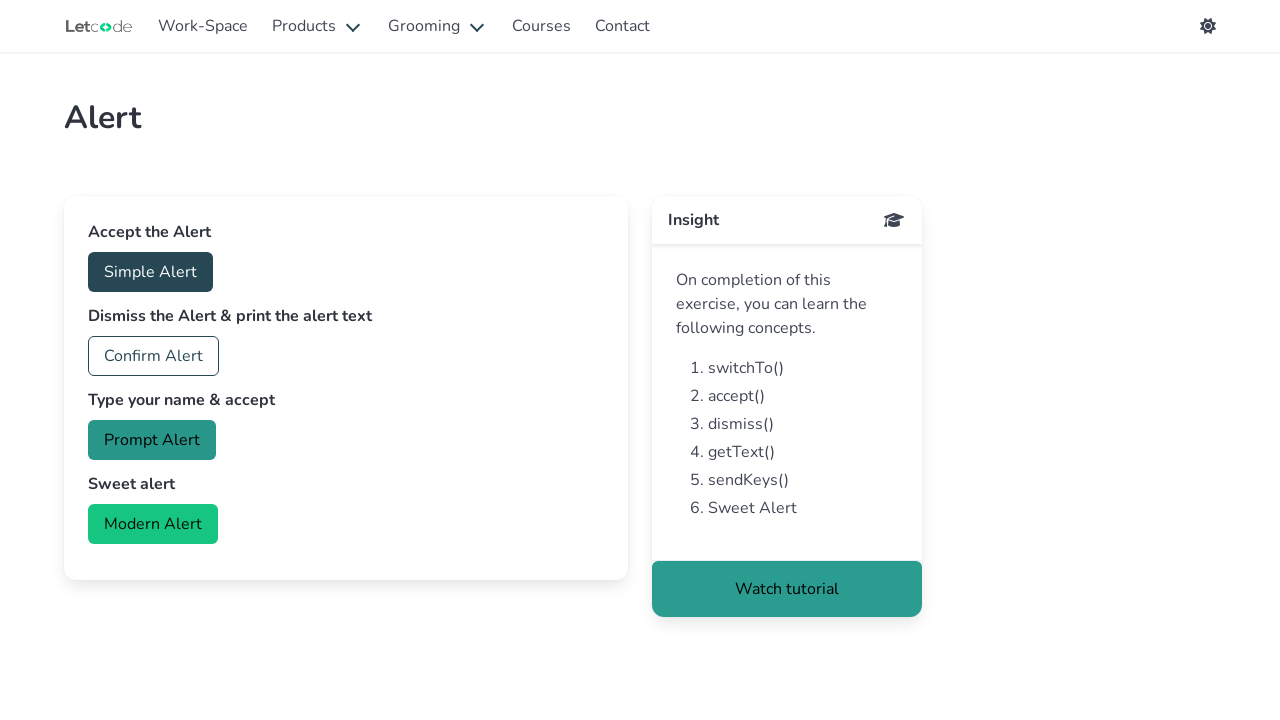

Waited 500ms for prompt alert handling
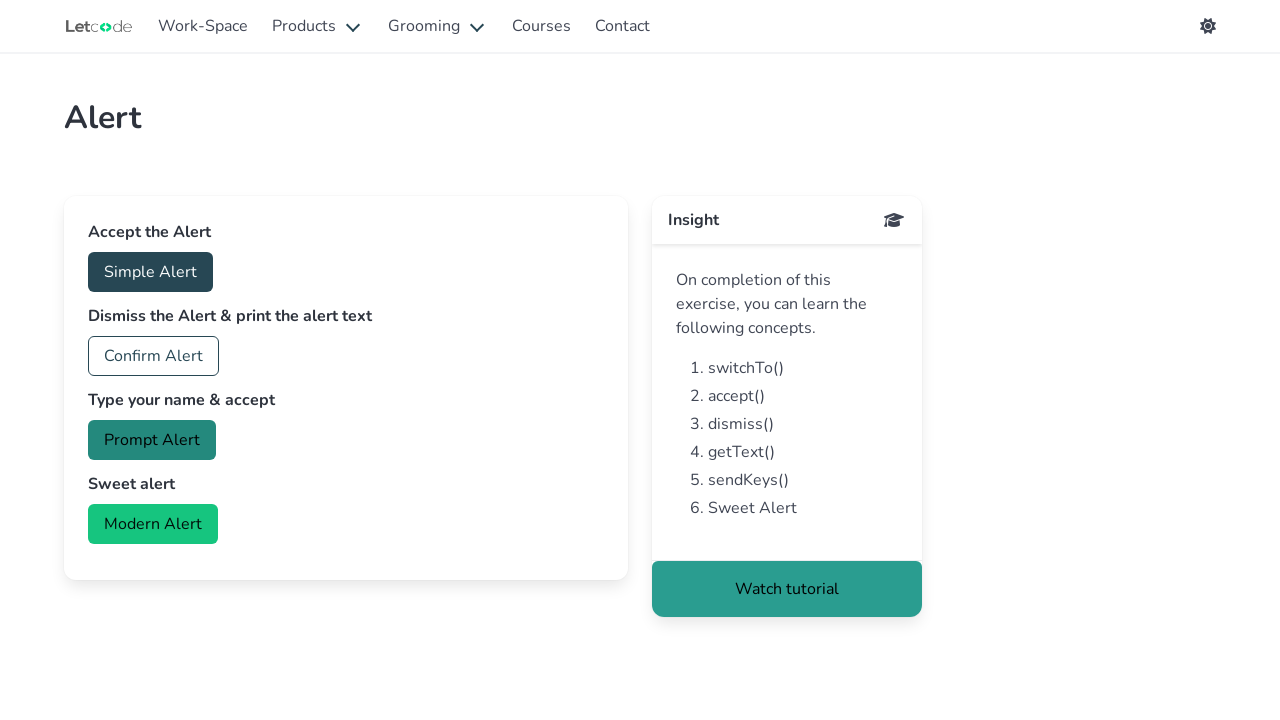

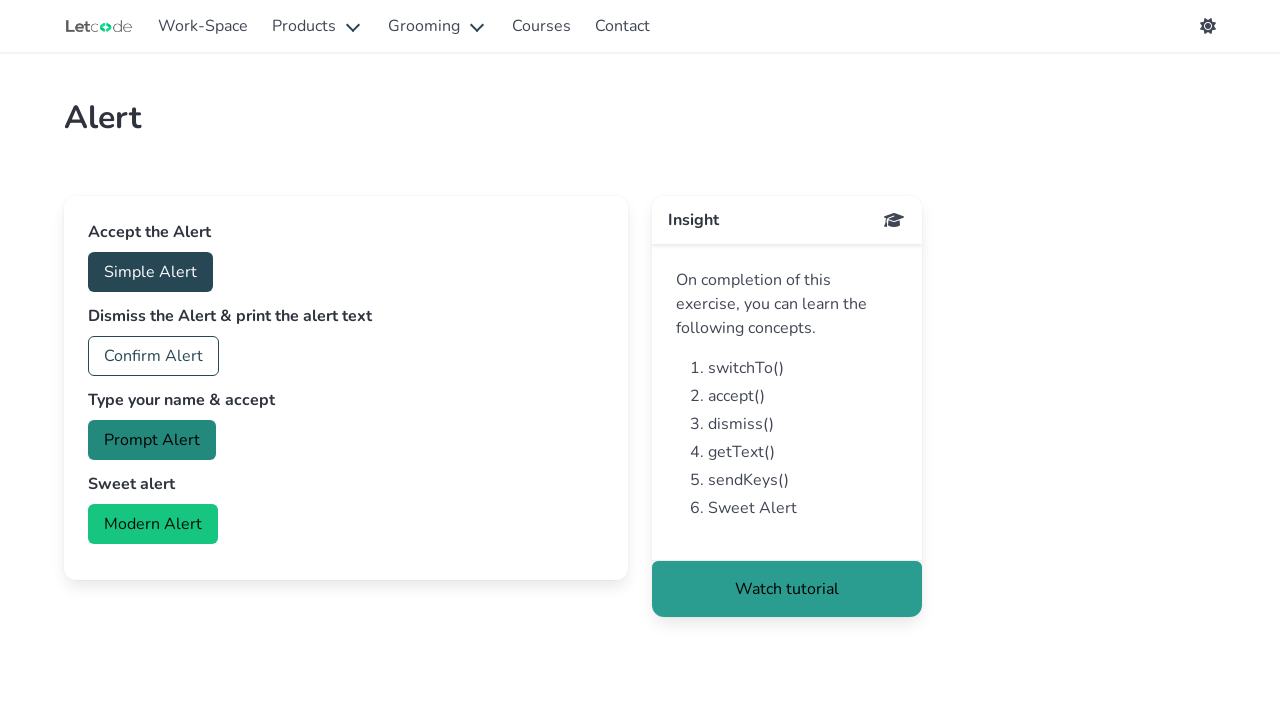